Tests JavaScript prompt dialog handling by clicking a button to show a prompt, entering text into the prompt, accepting it, and verifying the entered text is displayed on the page.

Starting URL: https://testpages.herokuapp.com/styled/alerts/alert-test.html

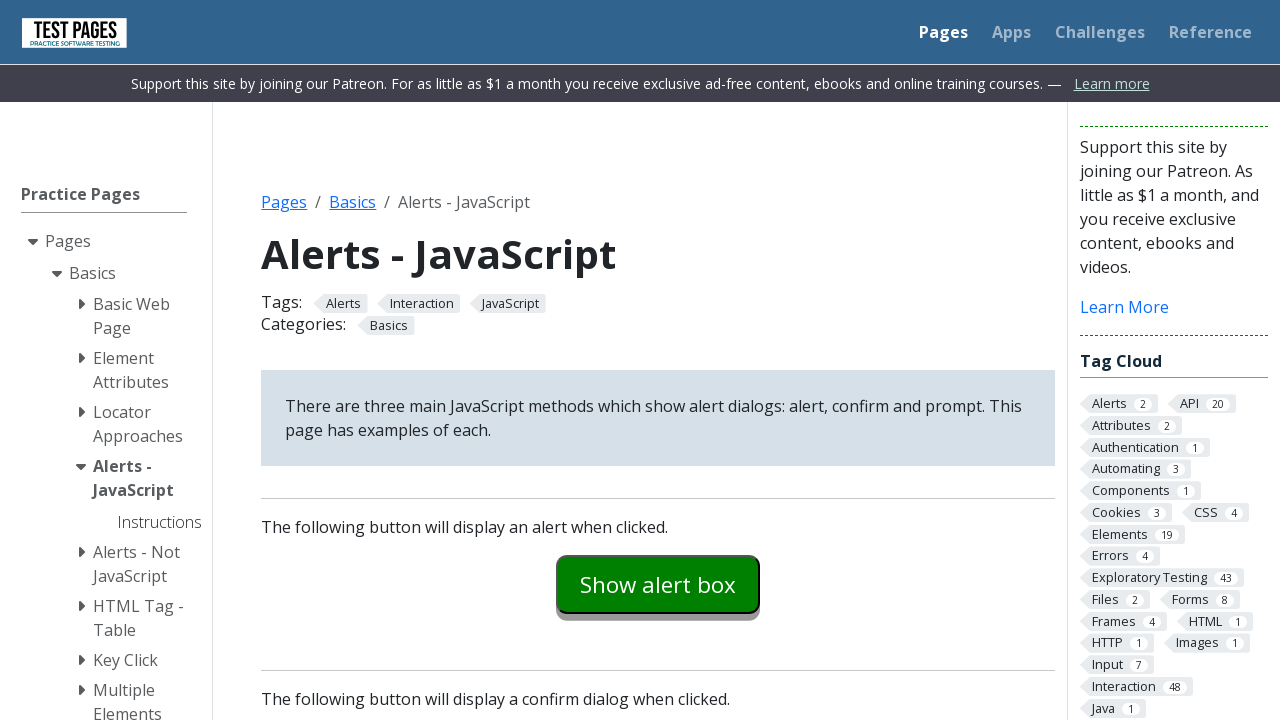

Set up dialog handler to accept prompt with text 'blah blah blah'
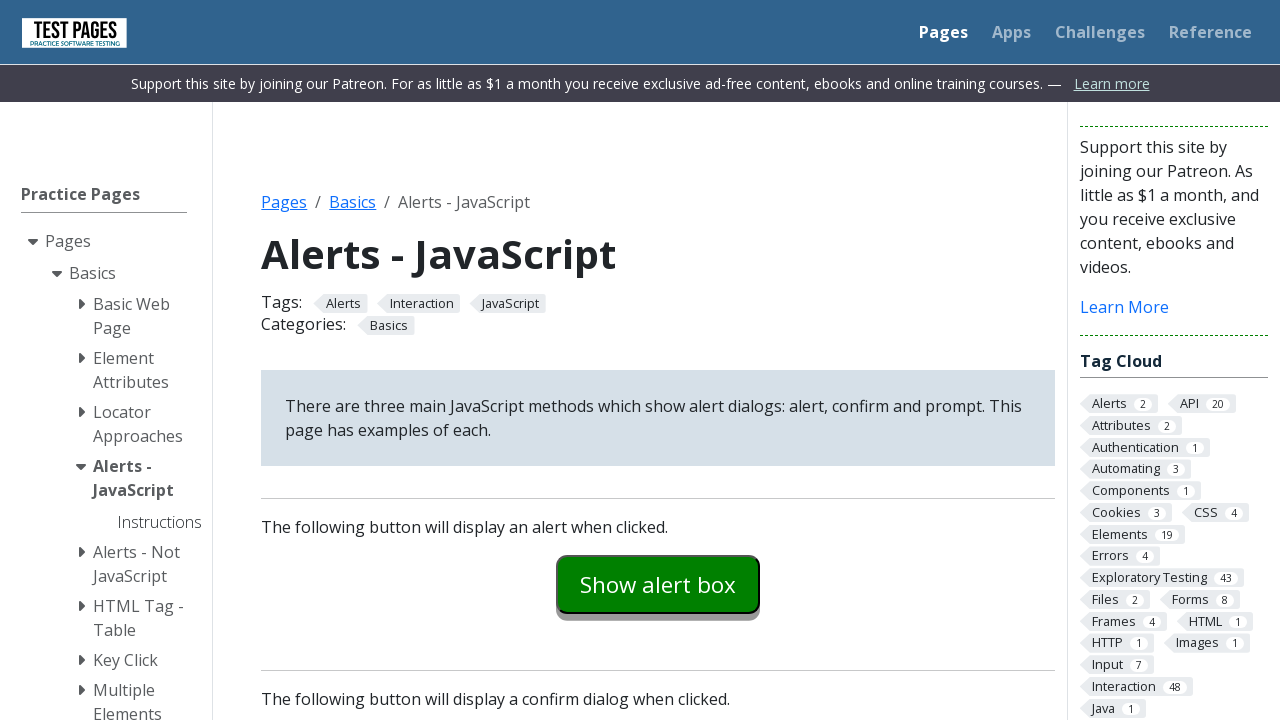

Clicked button to show prompt dialog at (658, 360) on #promptexample
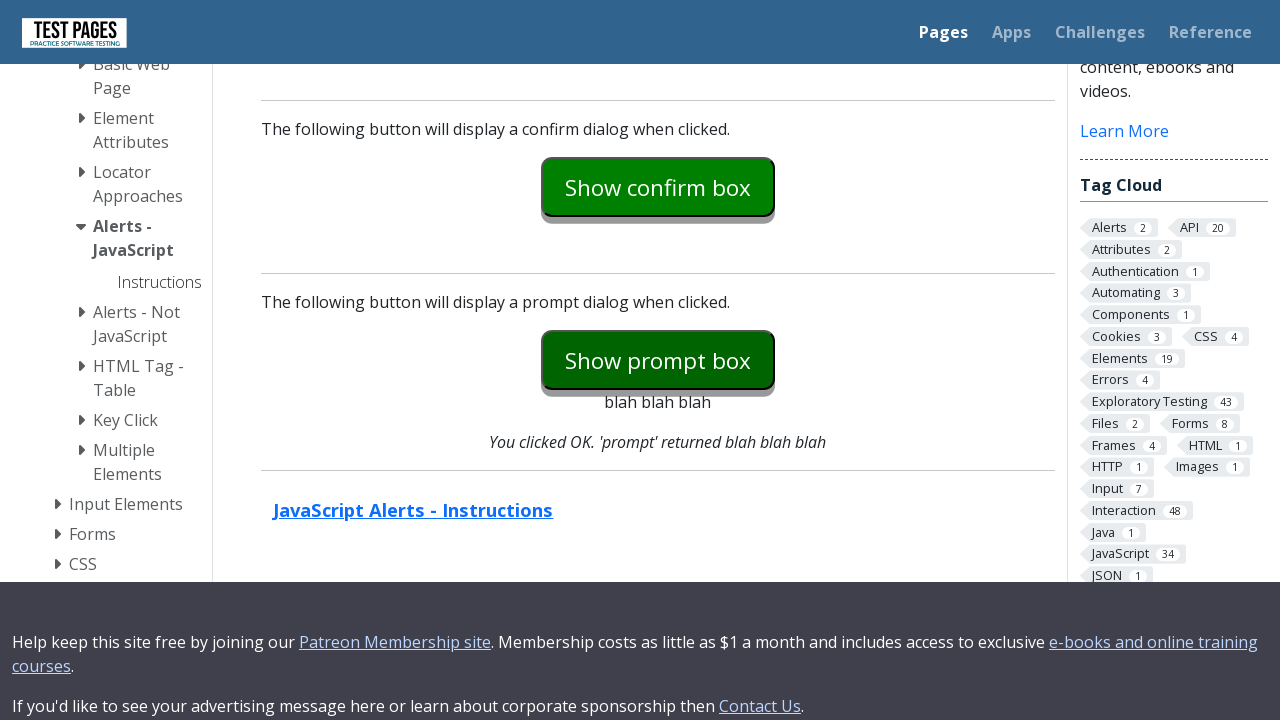

Verified that entered text 'blah blah blah' is displayed on the page
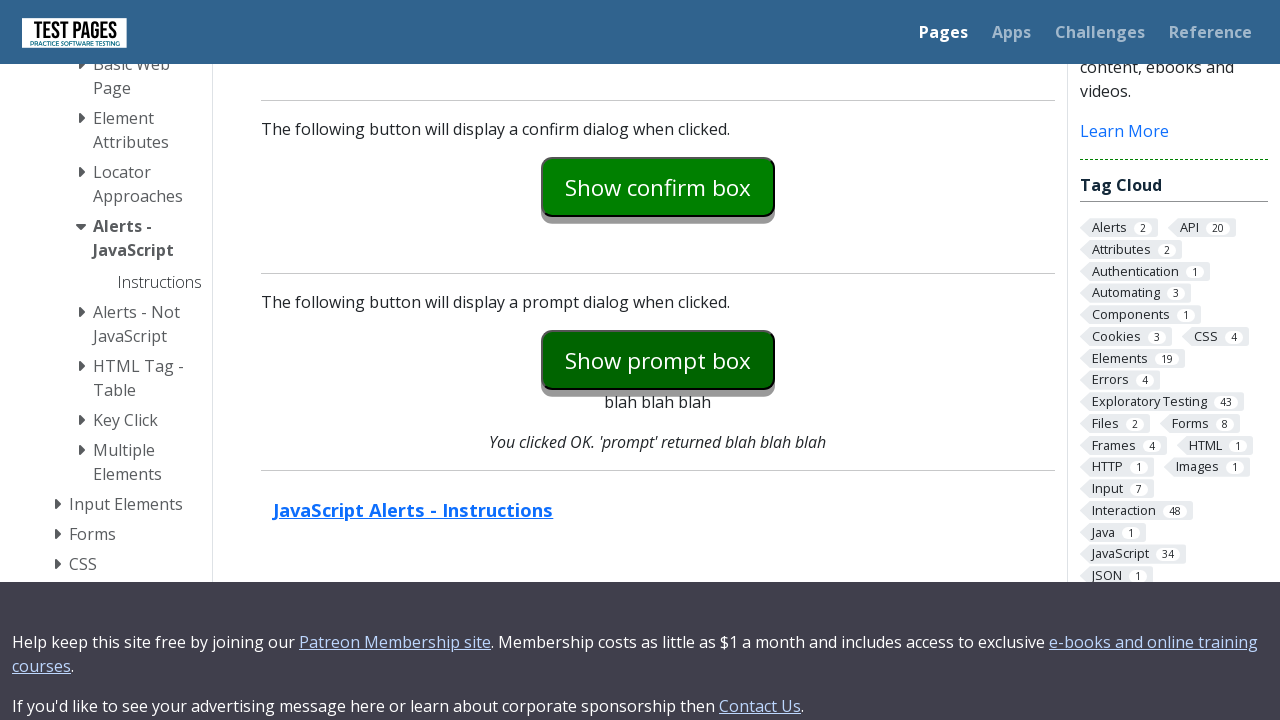

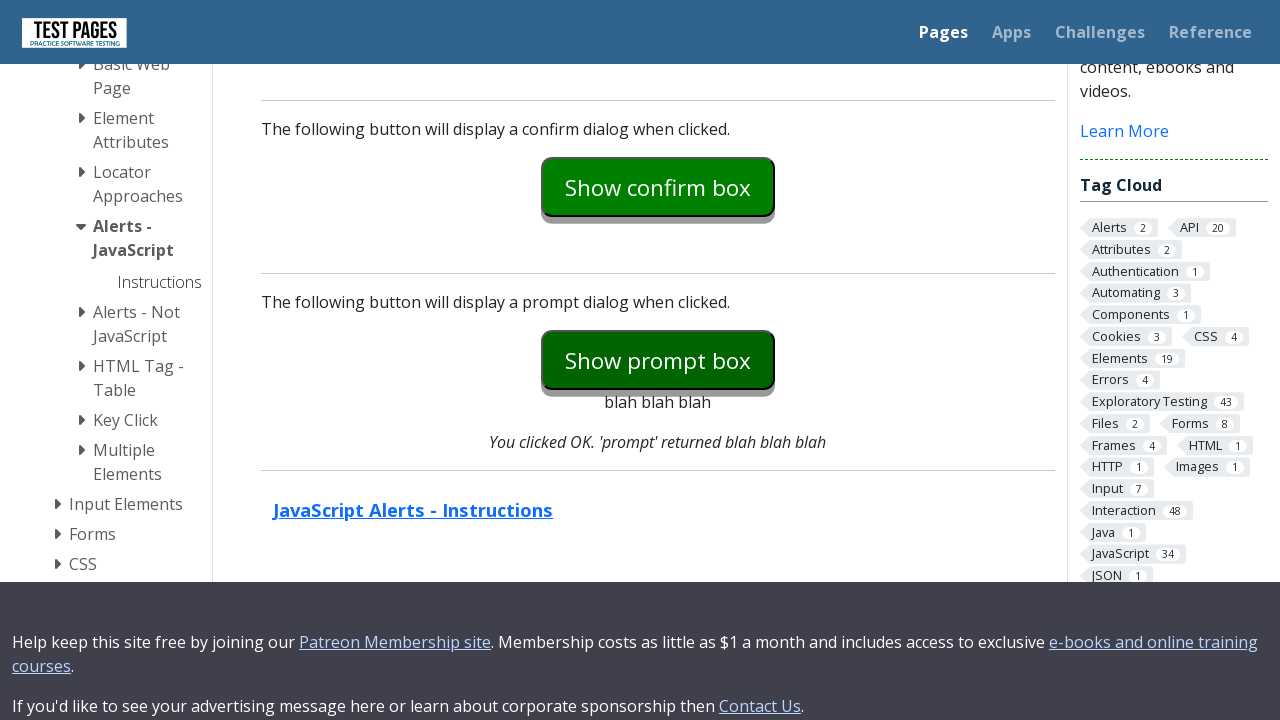